Solves a mathematical challenge by extracting a value from an element attribute, calculating a formula, and submitting the answer along with checkbox selections

Starting URL: http://suninjuly.github.io/get_attribute.html

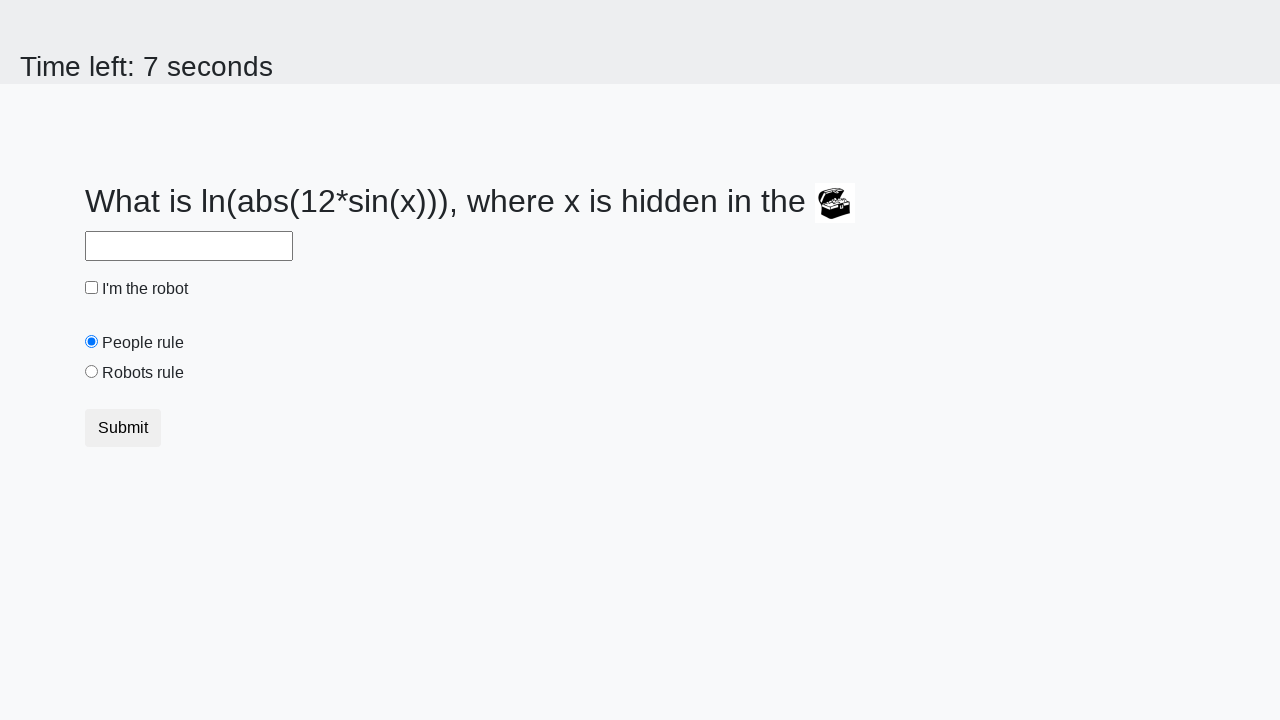

Located treasure element
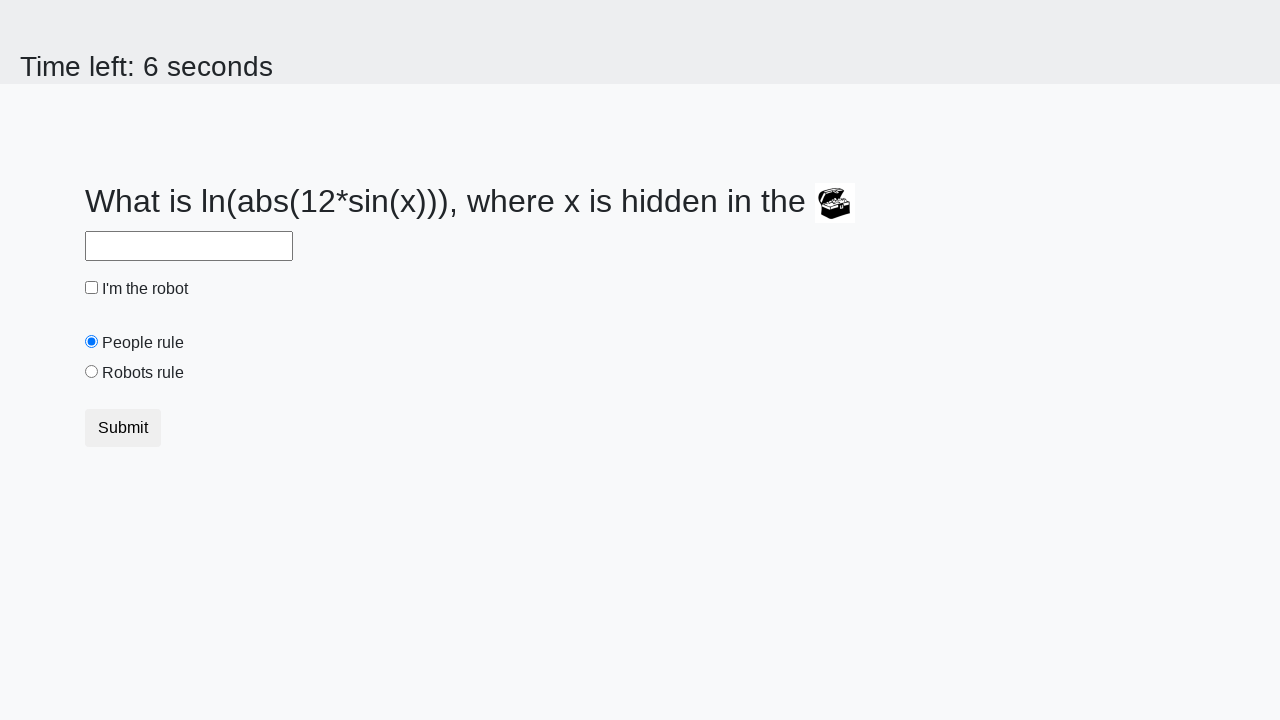

Extracted valuex attribute from treasure element: 287
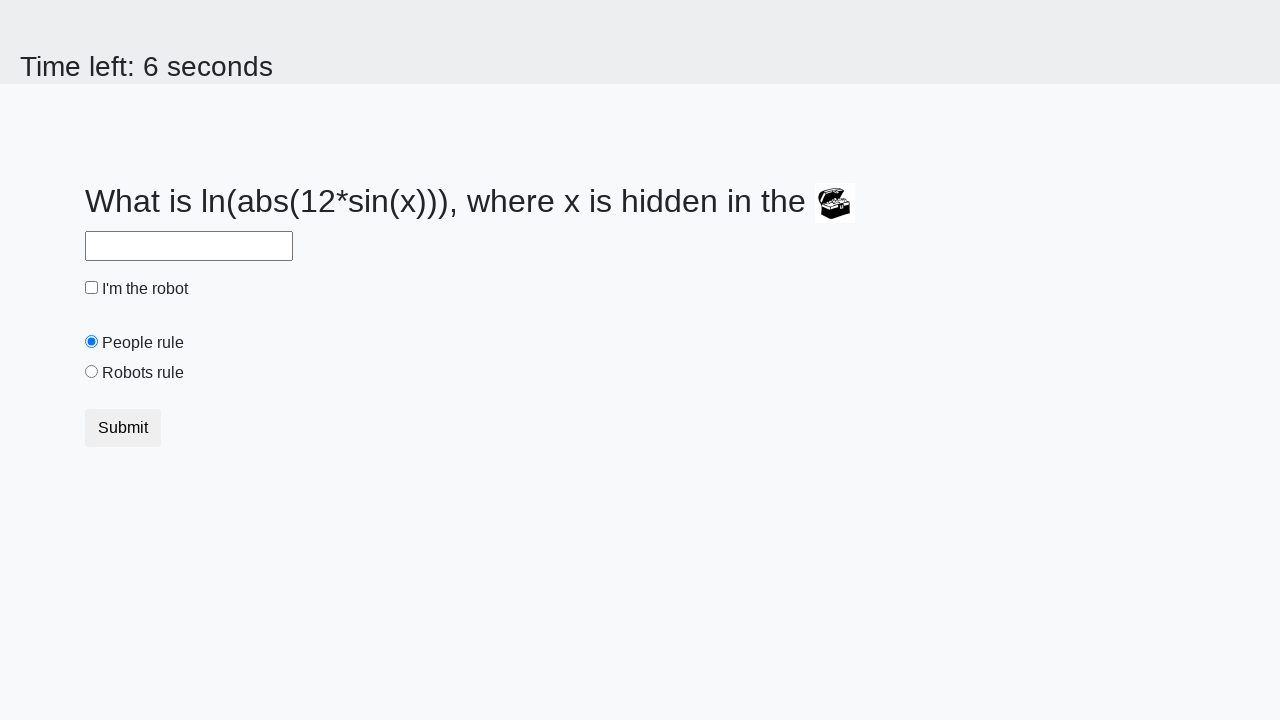

Calculated formula result: 2.3772556776007496
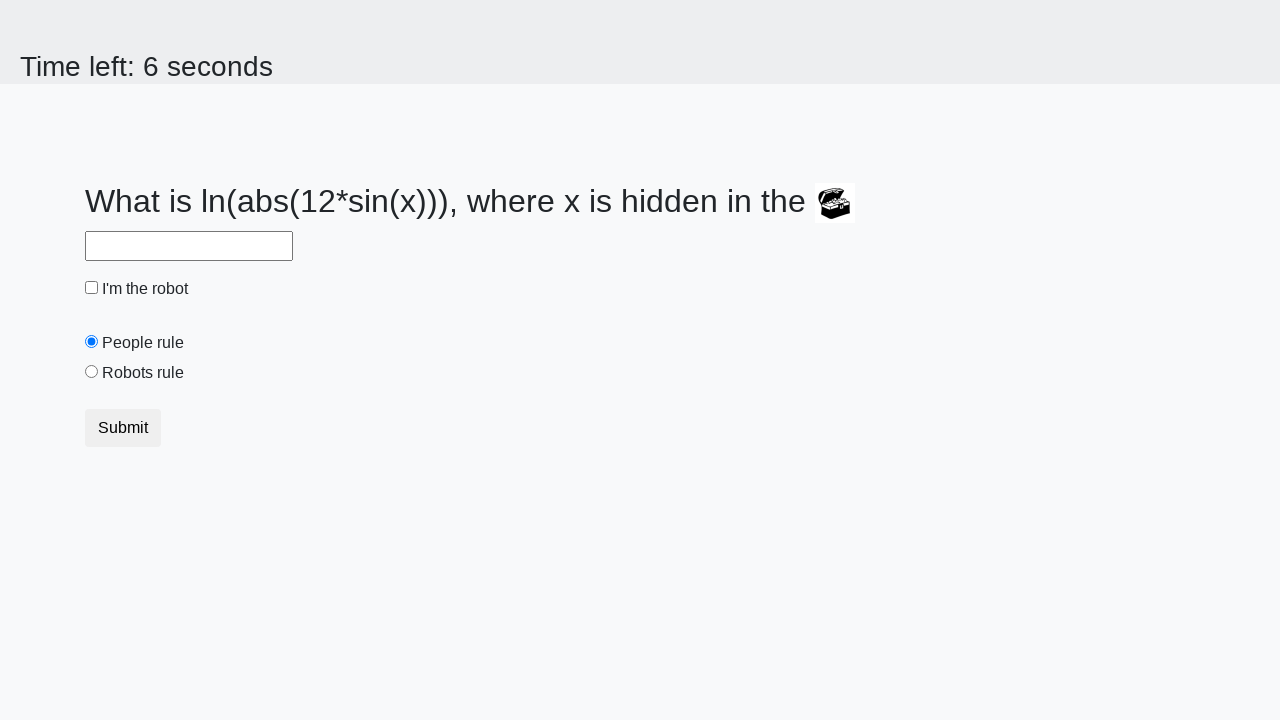

Filled answer field with calculated value: 2.3772556776007496 on #answer
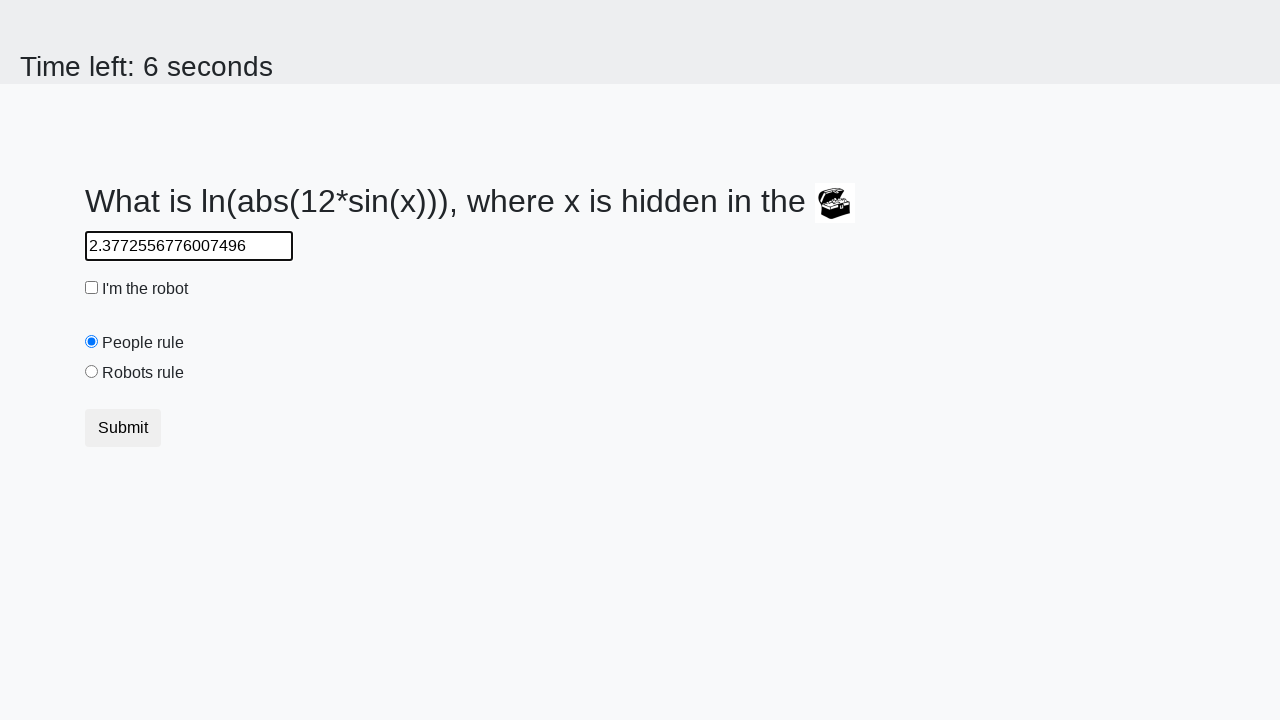

Clicked robot checkbox at (92, 288) on #robotCheckbox
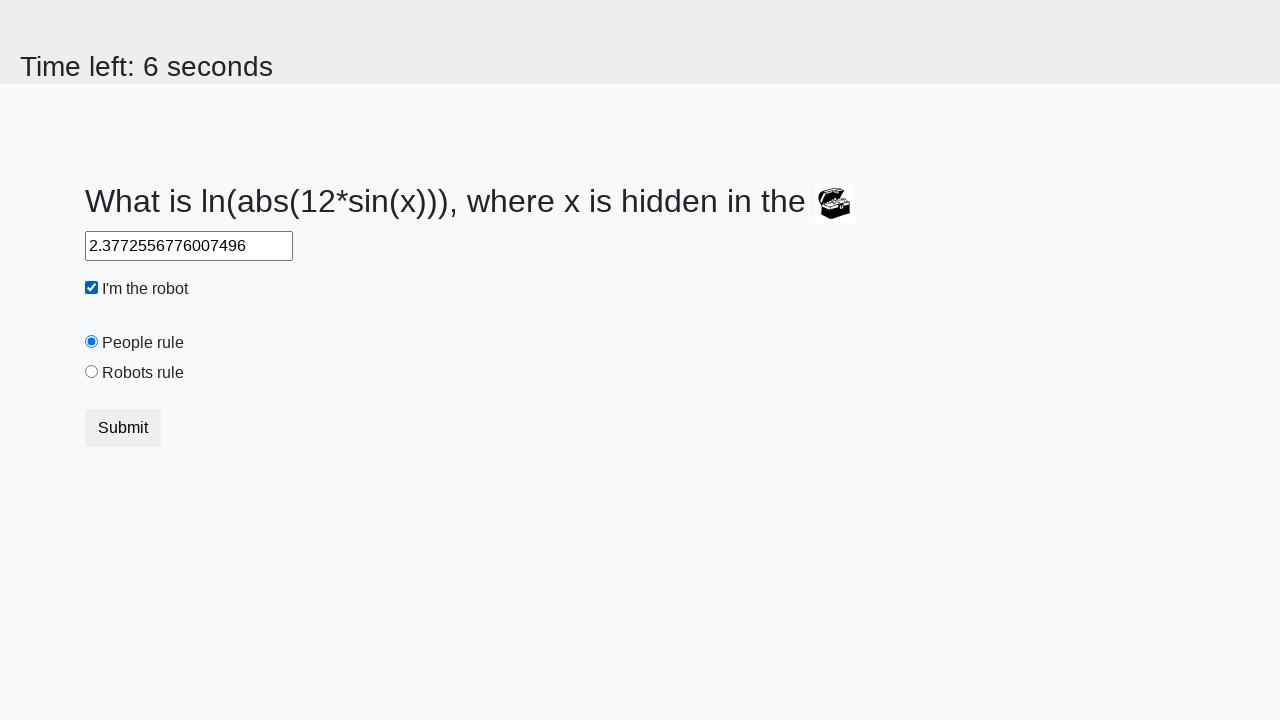

Clicked robots rule radio button at (92, 372) on #robotsRule
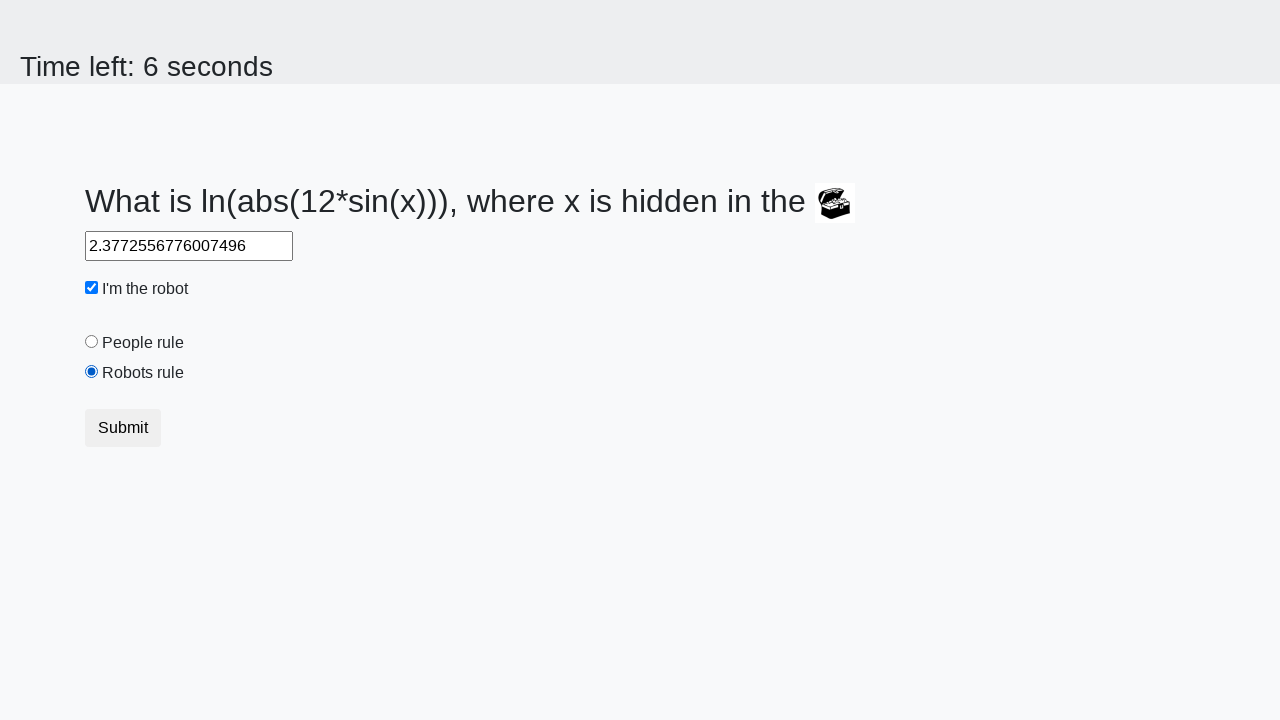

Clicked submit button to submit form at (123, 428) on button.btn
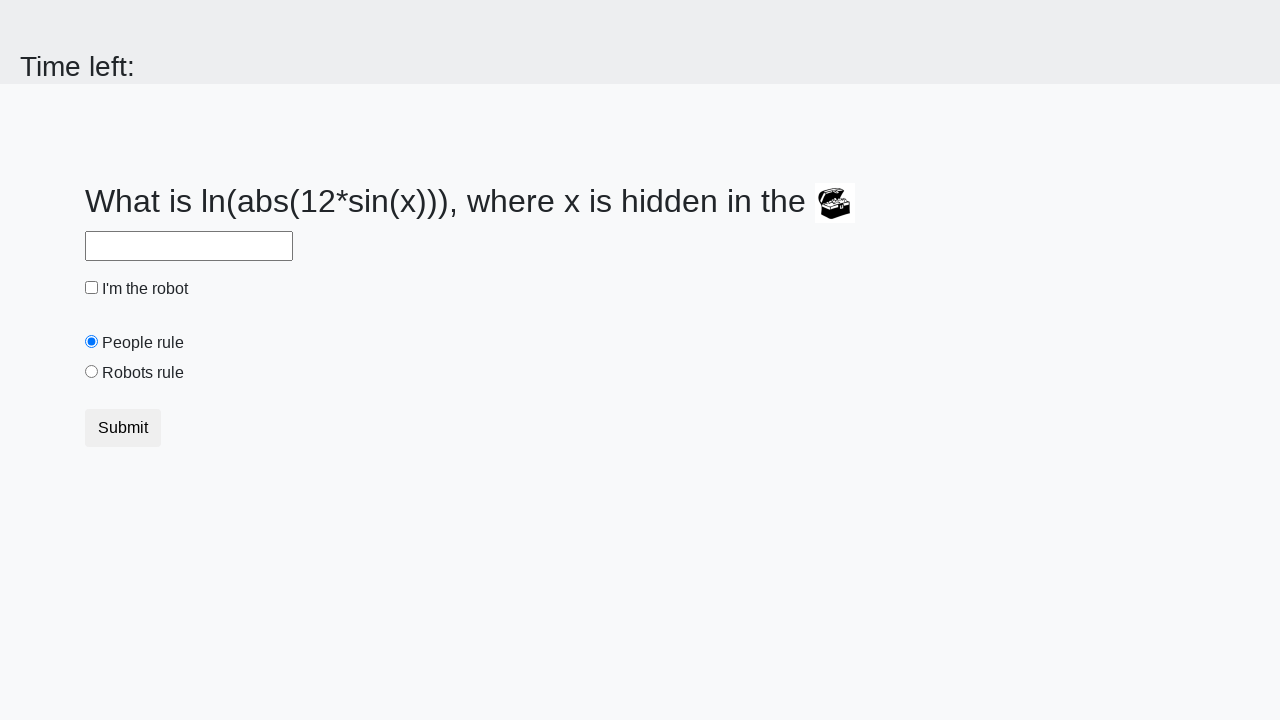

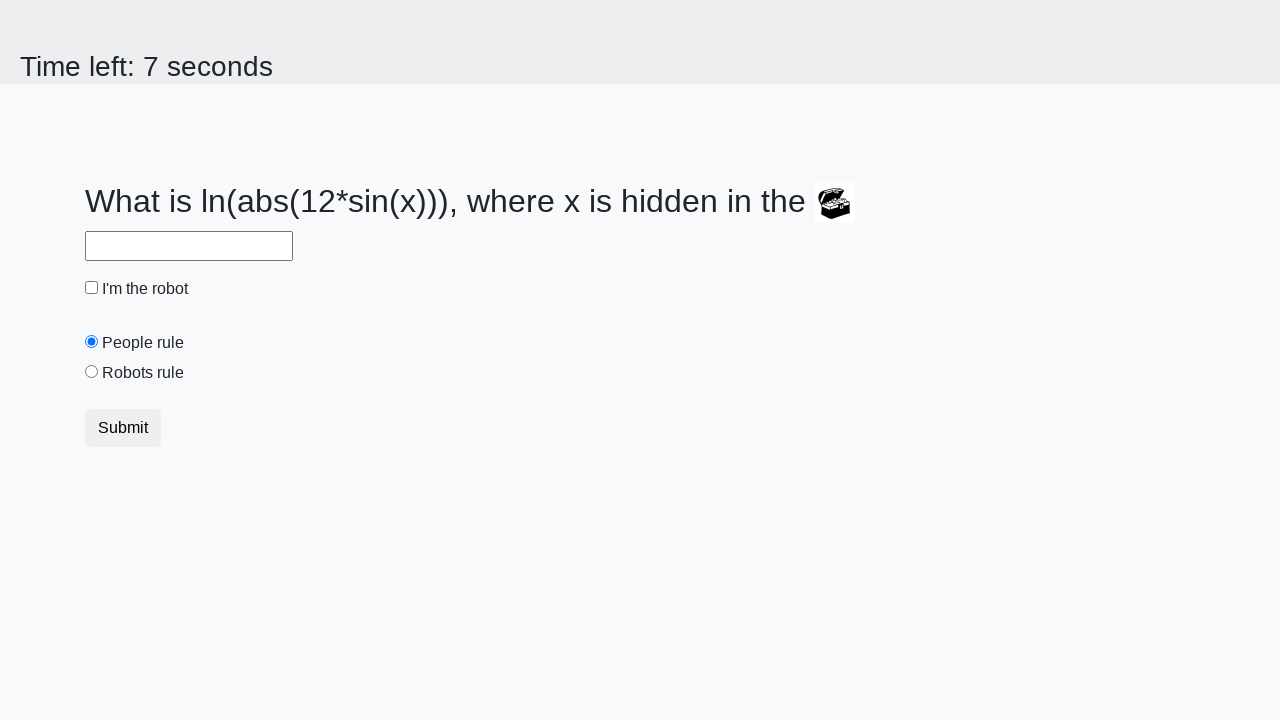